Tests the add/remove elements functionality by clicking the "Add Element" button 10 times to create delete buttons, verifying 10 delete buttons exist, then clicking all delete buttons to remove them and verifying they are gone.

Starting URL: https://the-internet.herokuapp.com/add_remove_elements/

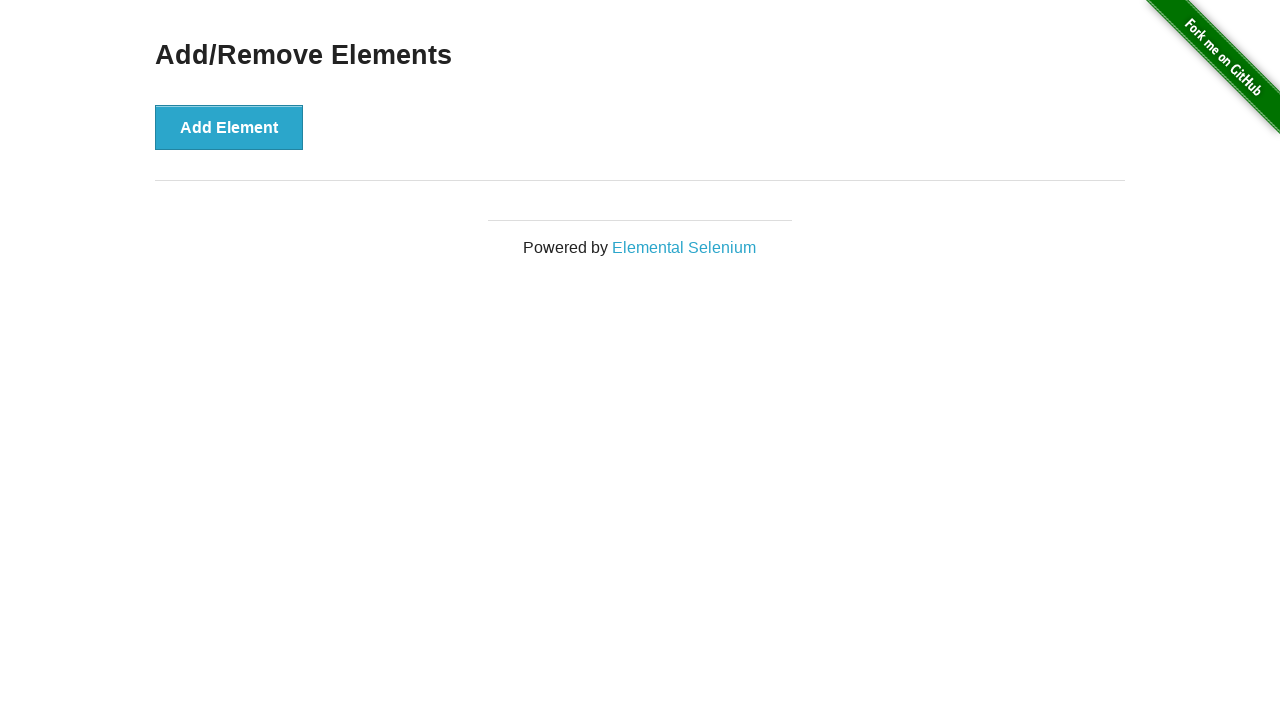

Clicked 'Add Element' button (iteration 1/10) at (229, 127) on xpath=//button[@onclick='addElement()']
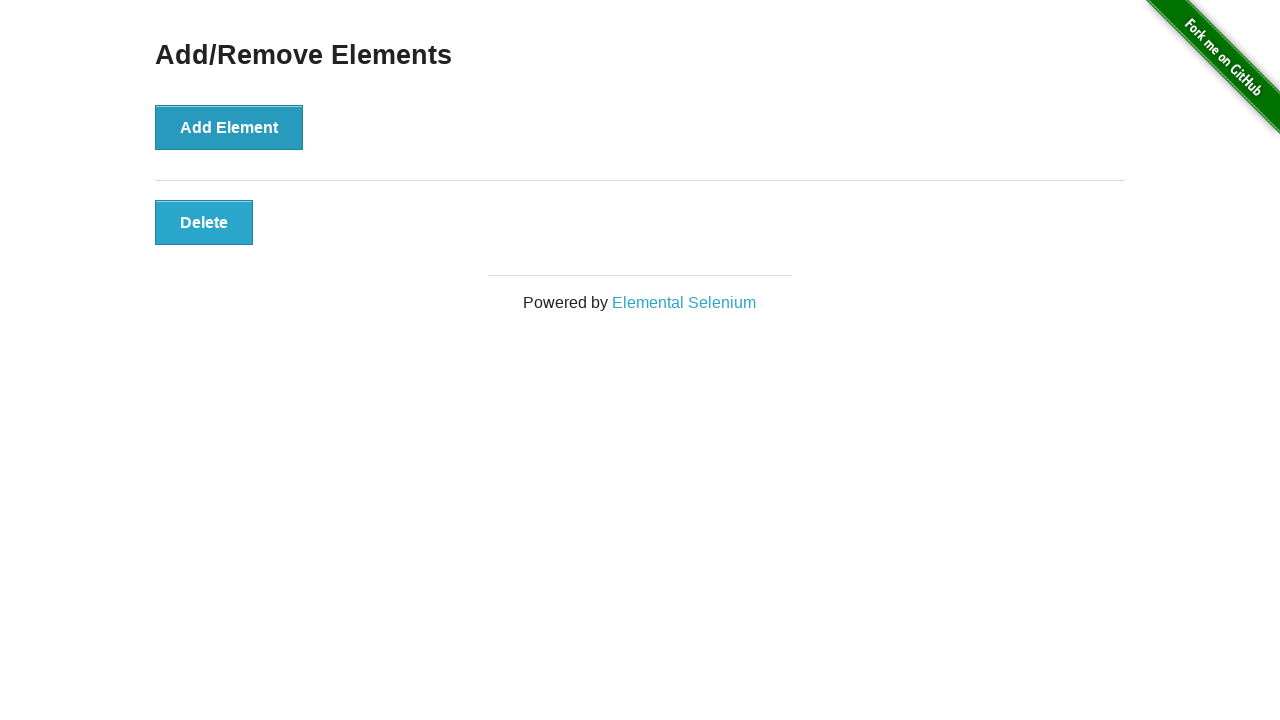

Clicked 'Add Element' button (iteration 2/10) at (229, 127) on xpath=//button[@onclick='addElement()']
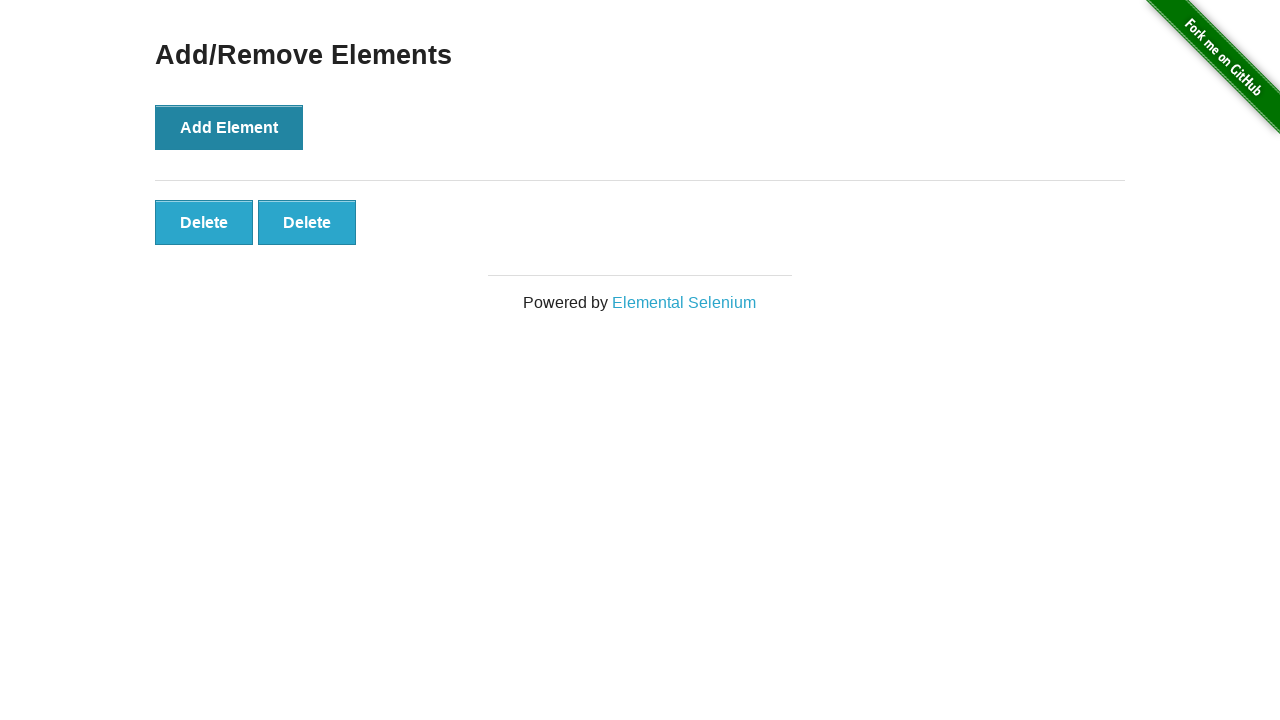

Clicked 'Add Element' button (iteration 3/10) at (229, 127) on xpath=//button[@onclick='addElement()']
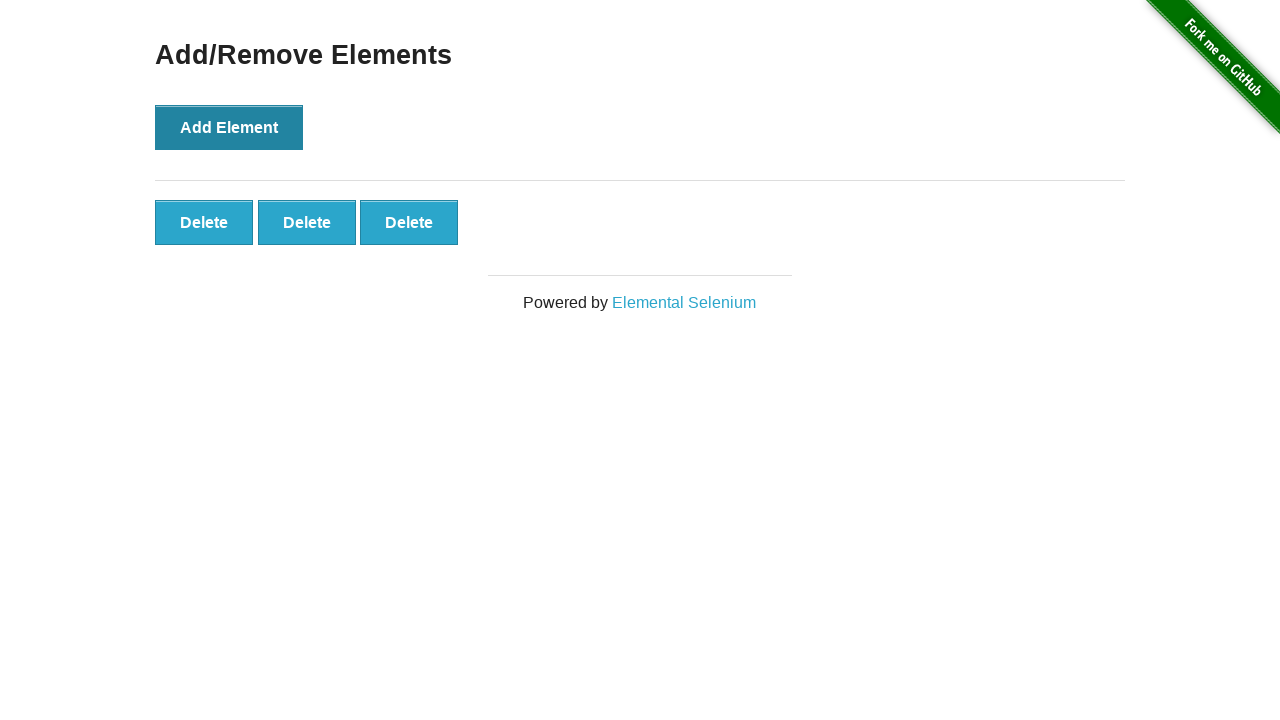

Clicked 'Add Element' button (iteration 4/10) at (229, 127) on xpath=//button[@onclick='addElement()']
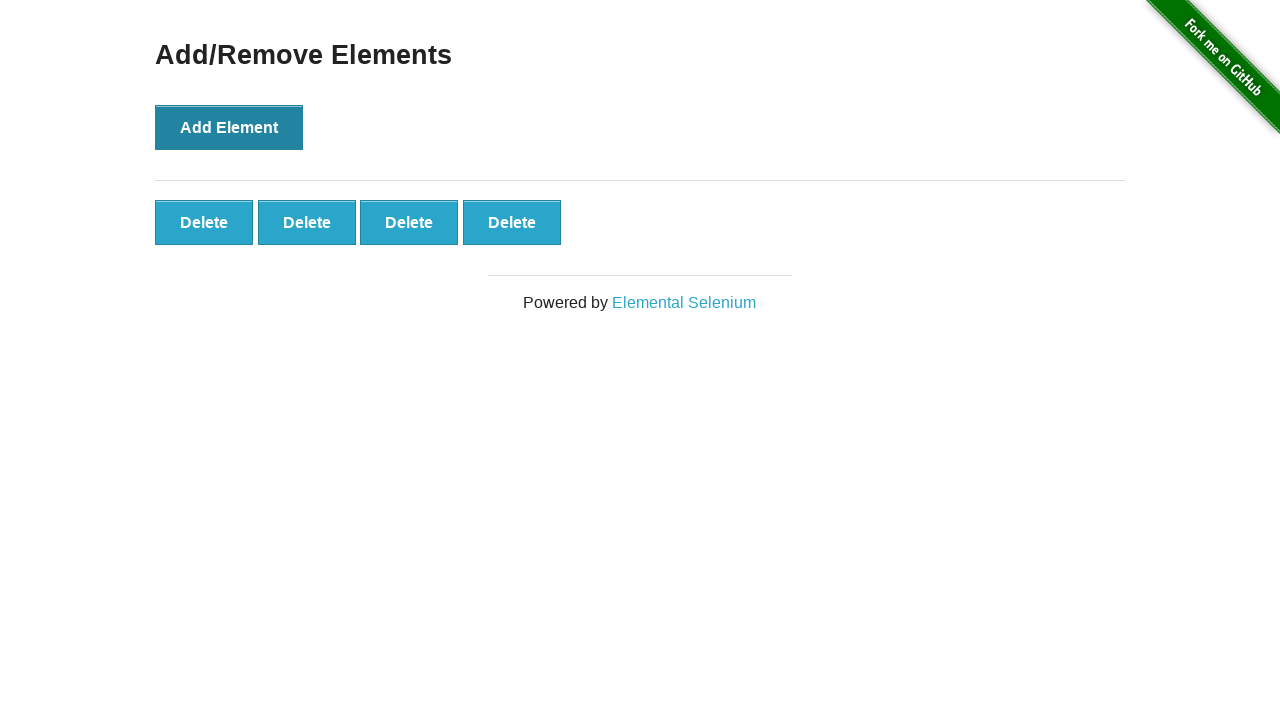

Clicked 'Add Element' button (iteration 5/10) at (229, 127) on xpath=//button[@onclick='addElement()']
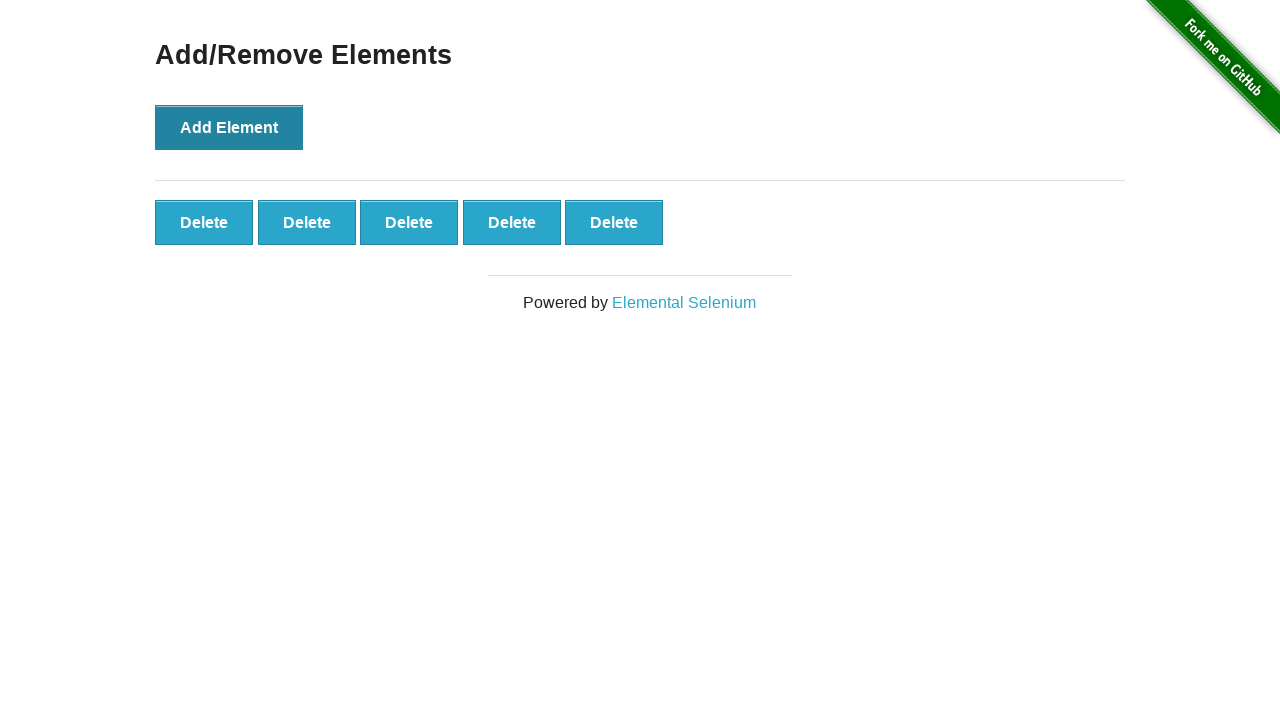

Clicked 'Add Element' button (iteration 6/10) at (229, 127) on xpath=//button[@onclick='addElement()']
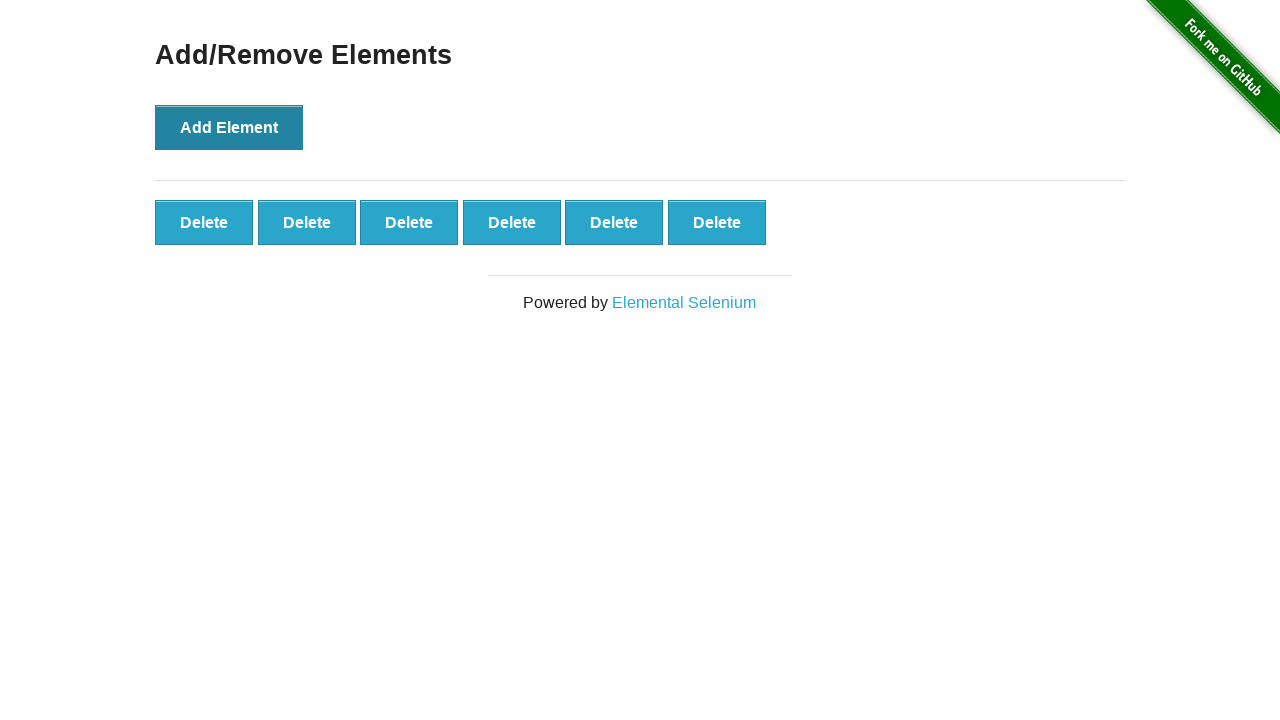

Clicked 'Add Element' button (iteration 7/10) at (229, 127) on xpath=//button[@onclick='addElement()']
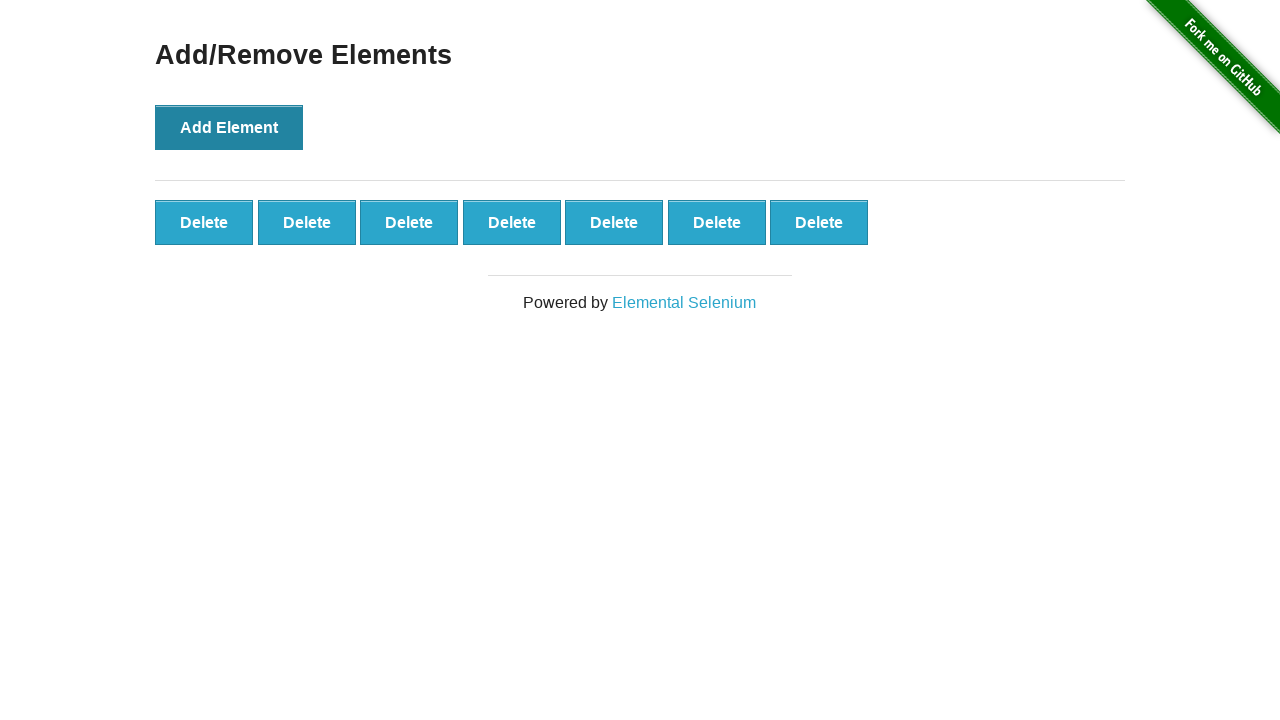

Clicked 'Add Element' button (iteration 8/10) at (229, 127) on xpath=//button[@onclick='addElement()']
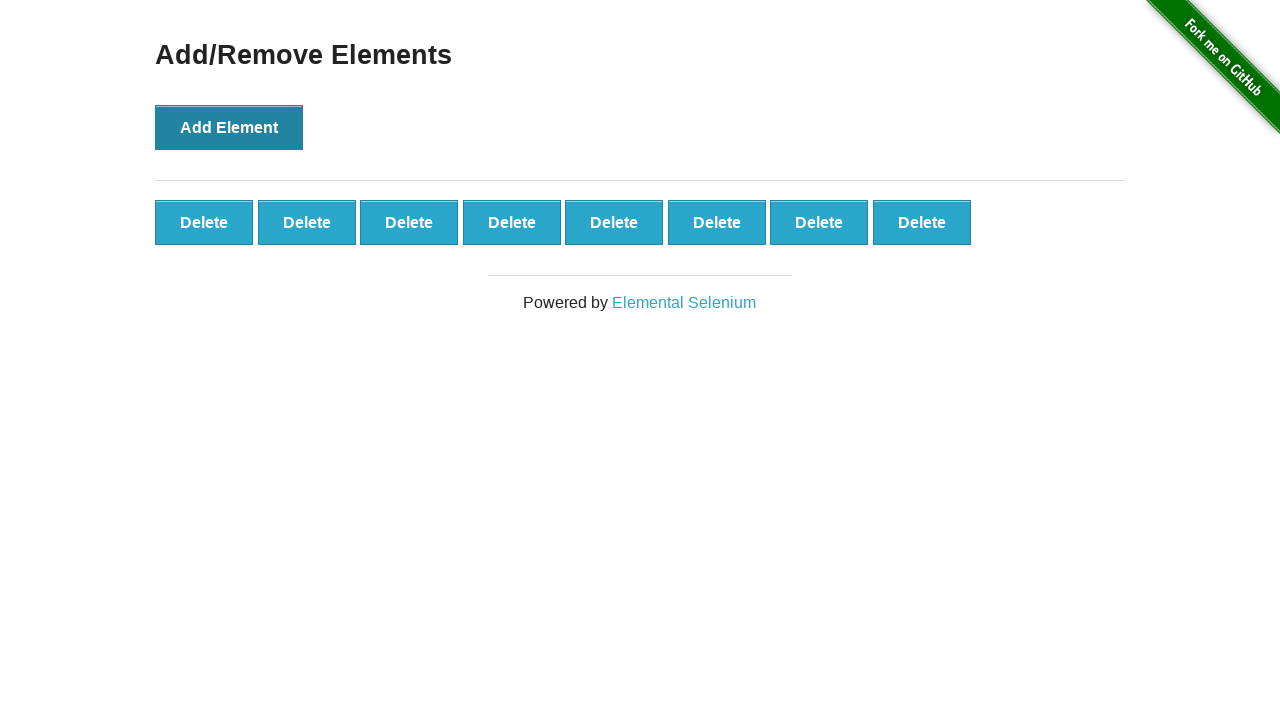

Clicked 'Add Element' button (iteration 9/10) at (229, 127) on xpath=//button[@onclick='addElement()']
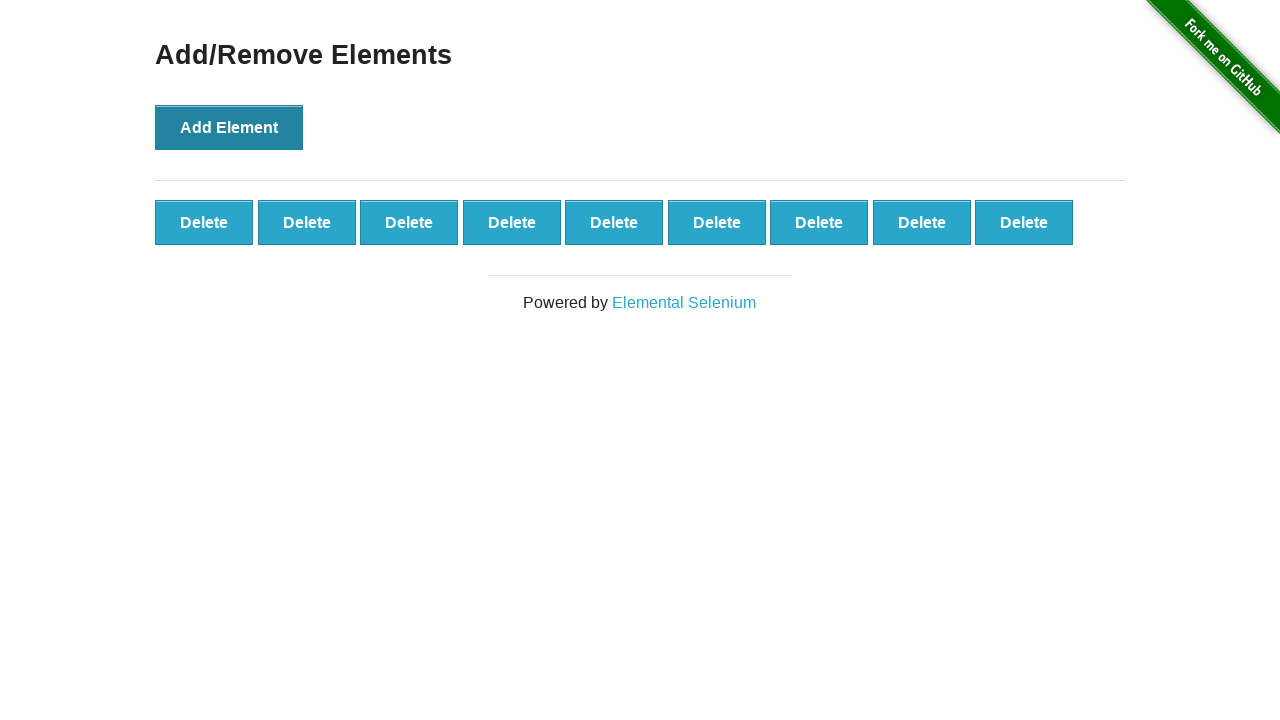

Clicked 'Add Element' button (iteration 10/10) at (229, 127) on xpath=//button[@onclick='addElement()']
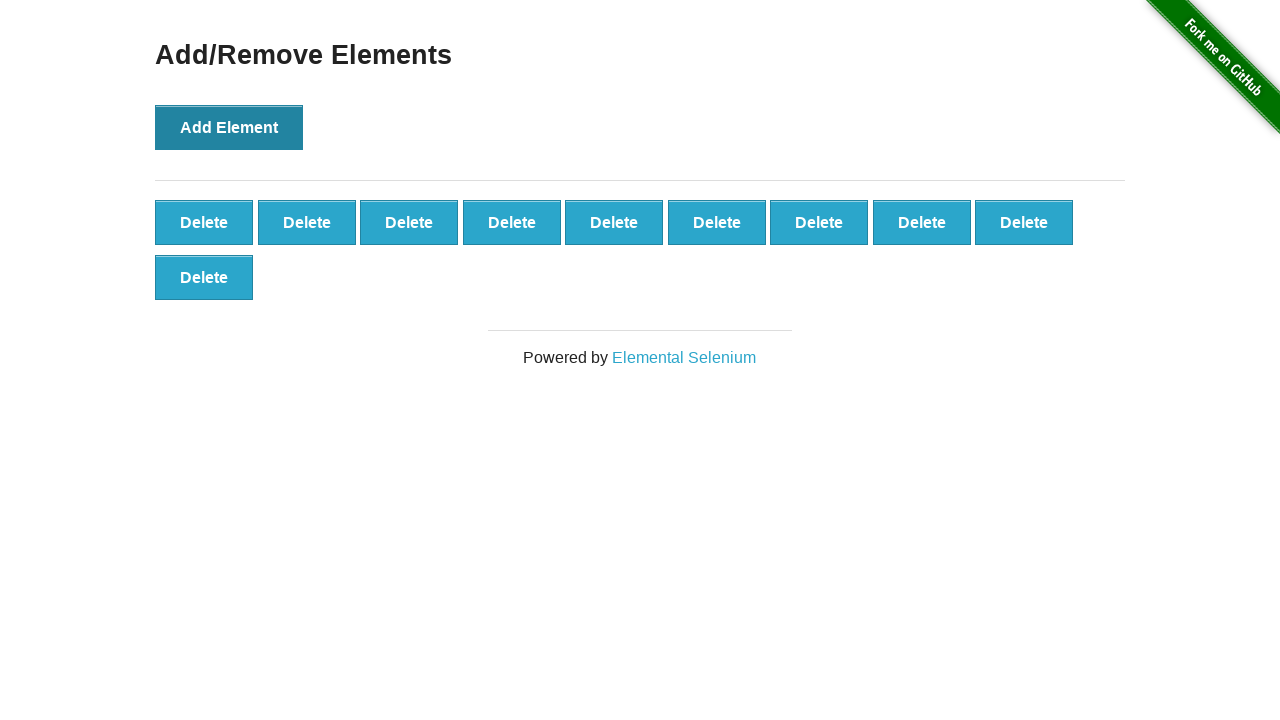

Verified 10 delete buttons were created
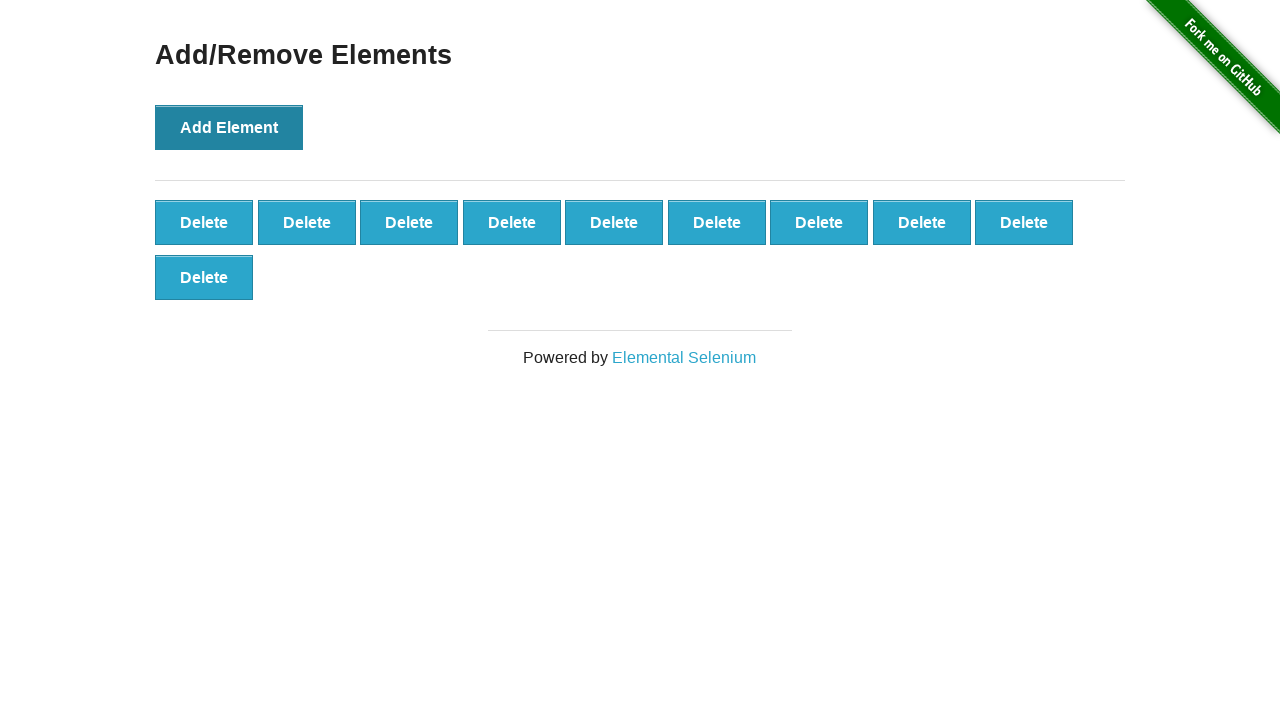

Clicked delete button to remove element (iteration 1/10) at (204, 222) on xpath=//*[text()='Delete'] >> nth=0
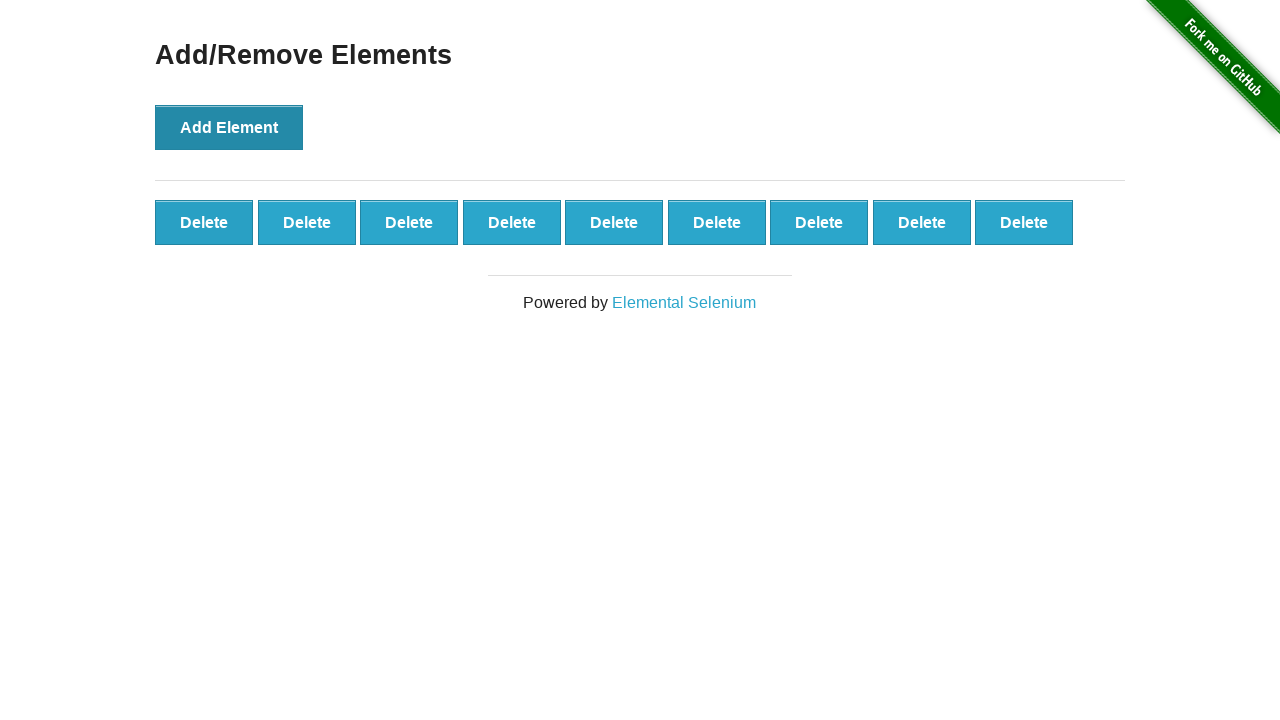

Clicked delete button to remove element (iteration 2/10) at (204, 222) on xpath=//*[text()='Delete'] >> nth=0
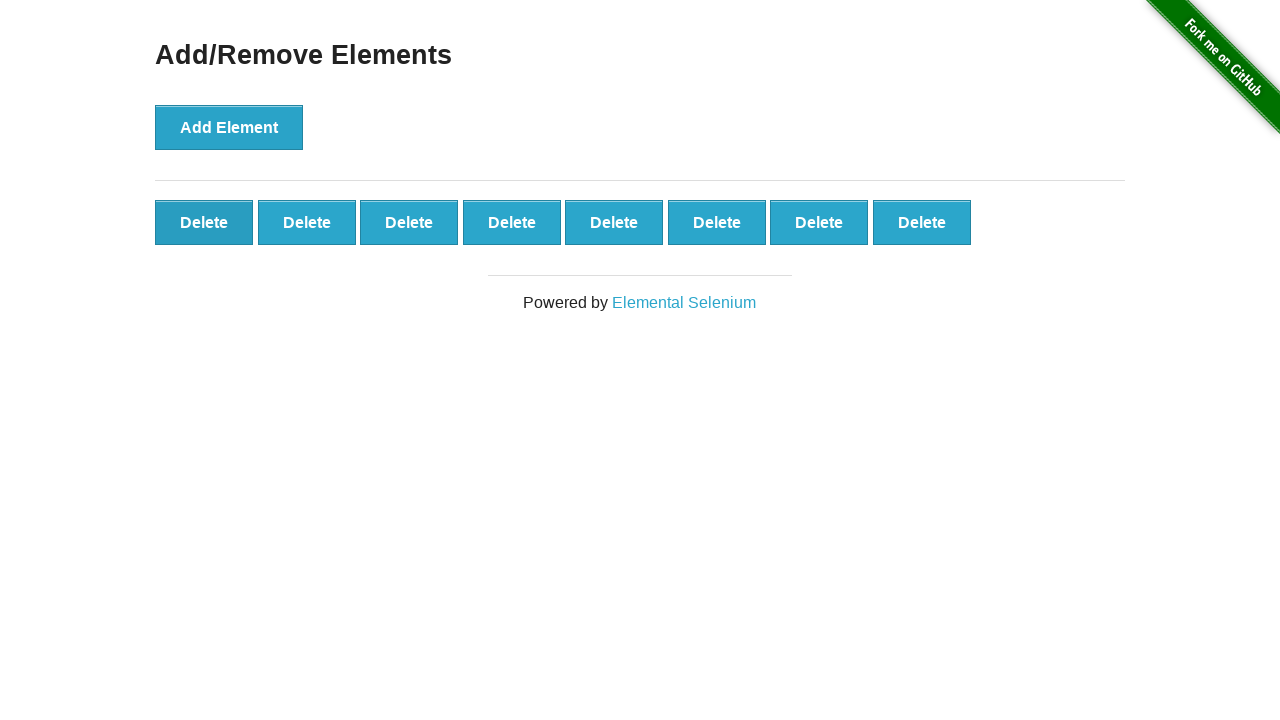

Clicked delete button to remove element (iteration 3/10) at (204, 222) on xpath=//*[text()='Delete'] >> nth=0
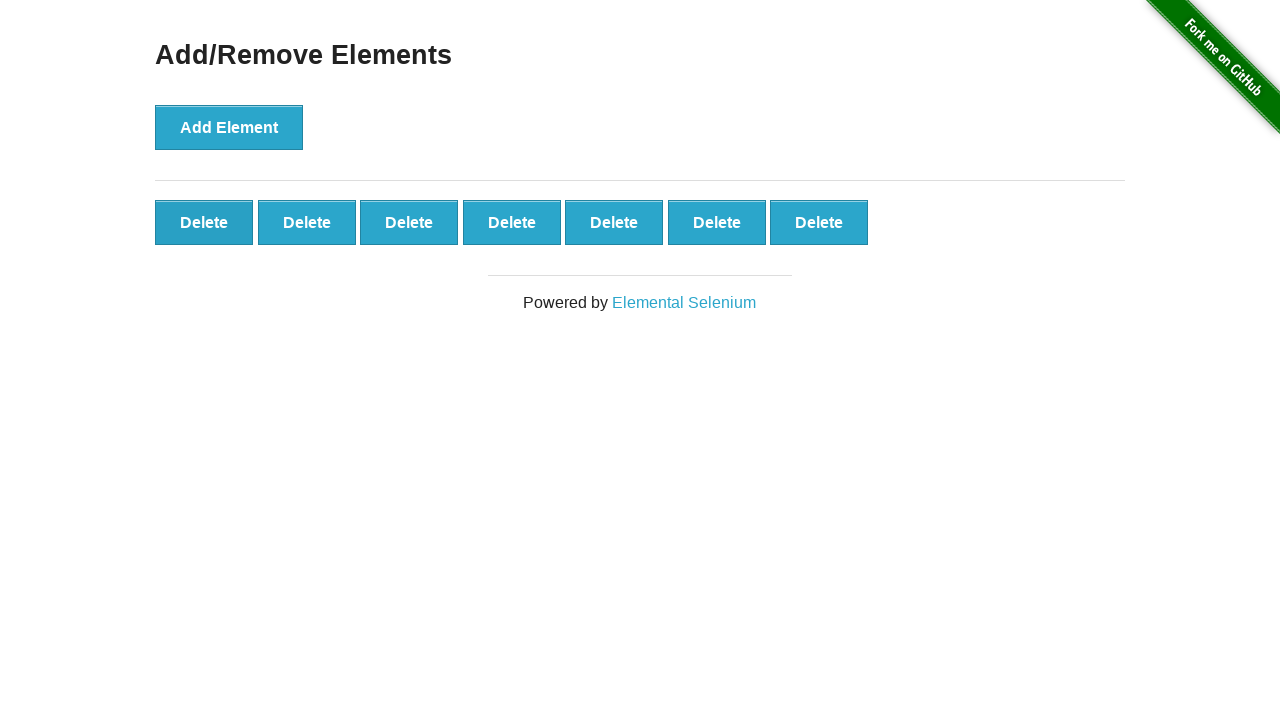

Clicked delete button to remove element (iteration 4/10) at (204, 222) on xpath=//*[text()='Delete'] >> nth=0
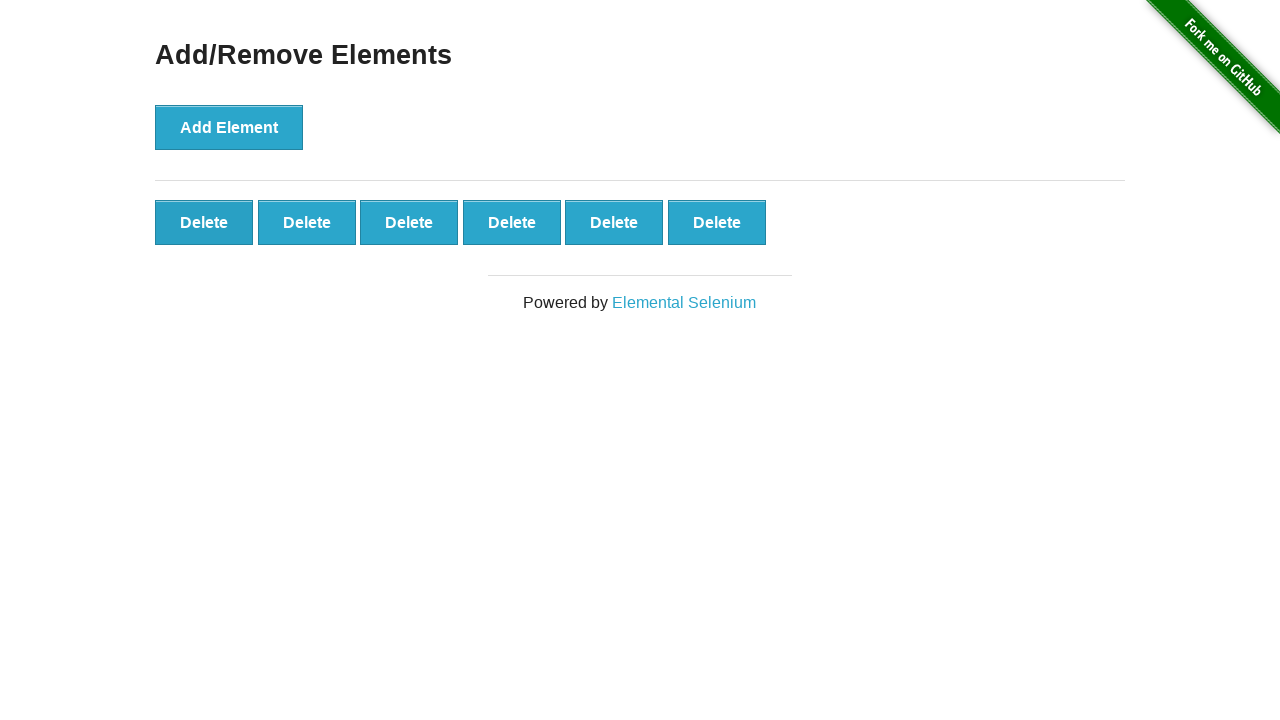

Clicked delete button to remove element (iteration 5/10) at (204, 222) on xpath=//*[text()='Delete'] >> nth=0
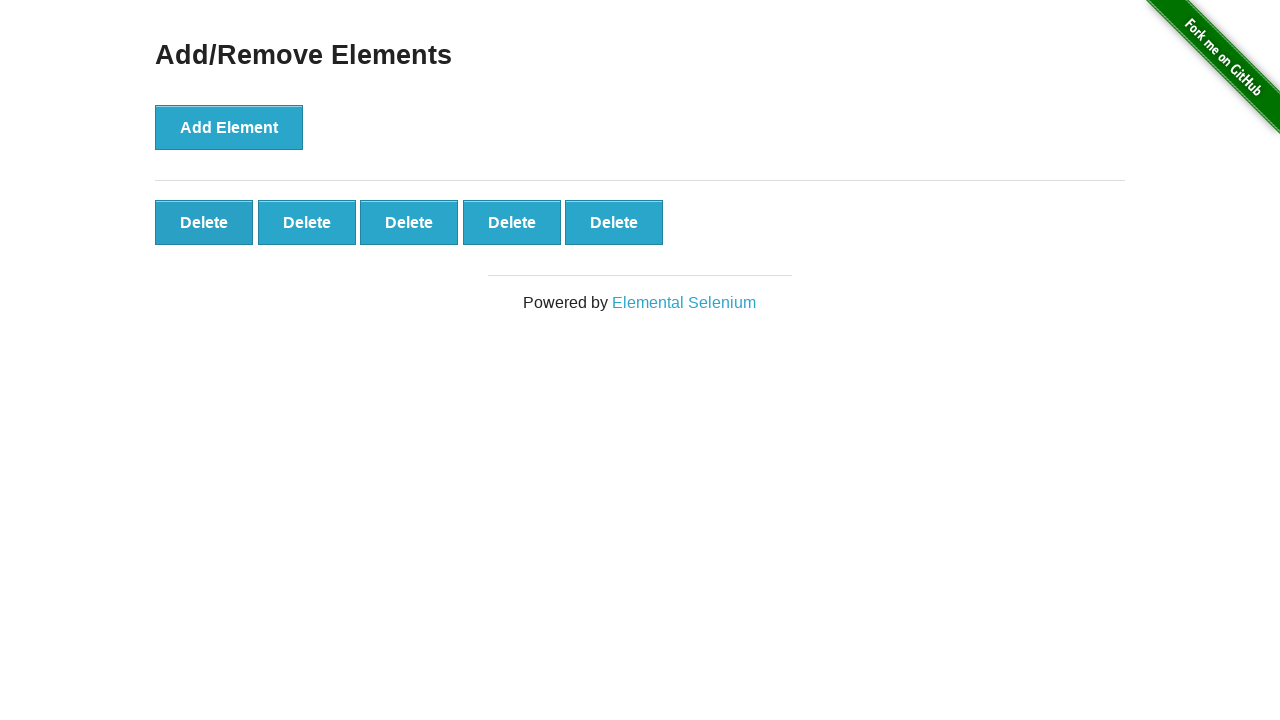

Clicked delete button to remove element (iteration 6/10) at (204, 222) on xpath=//*[text()='Delete'] >> nth=0
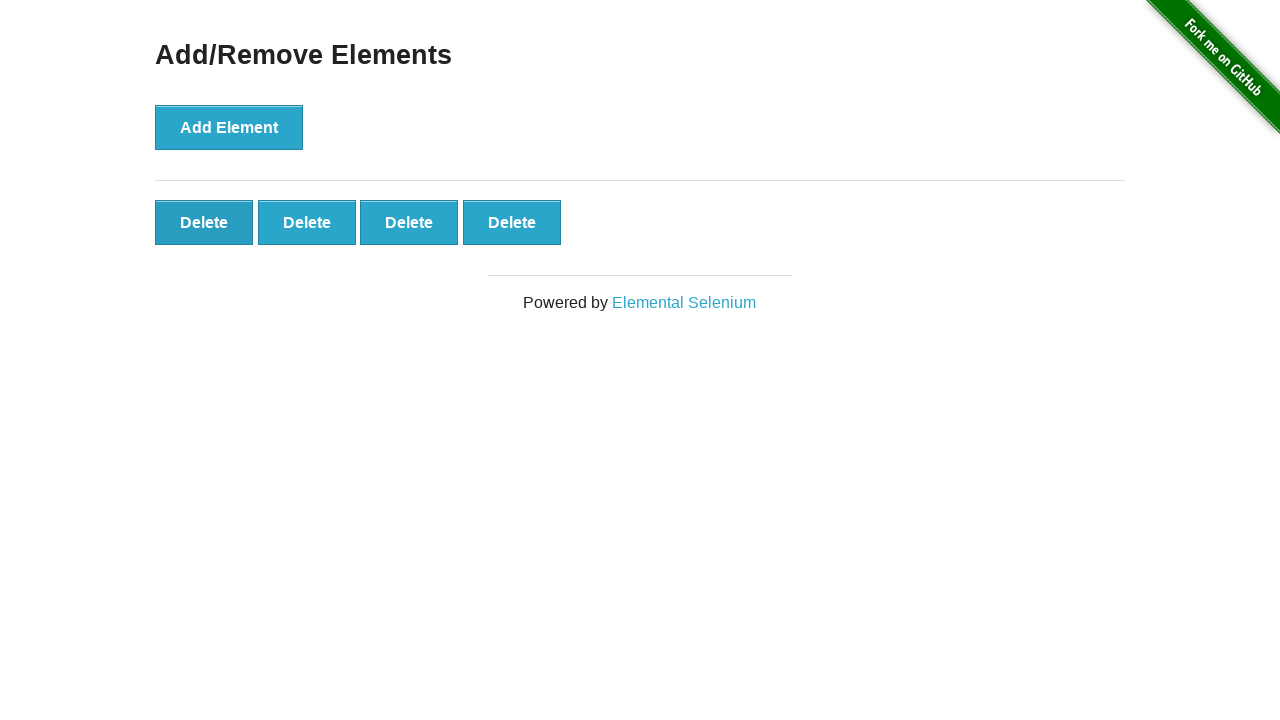

Clicked delete button to remove element (iteration 7/10) at (204, 222) on xpath=//*[text()='Delete'] >> nth=0
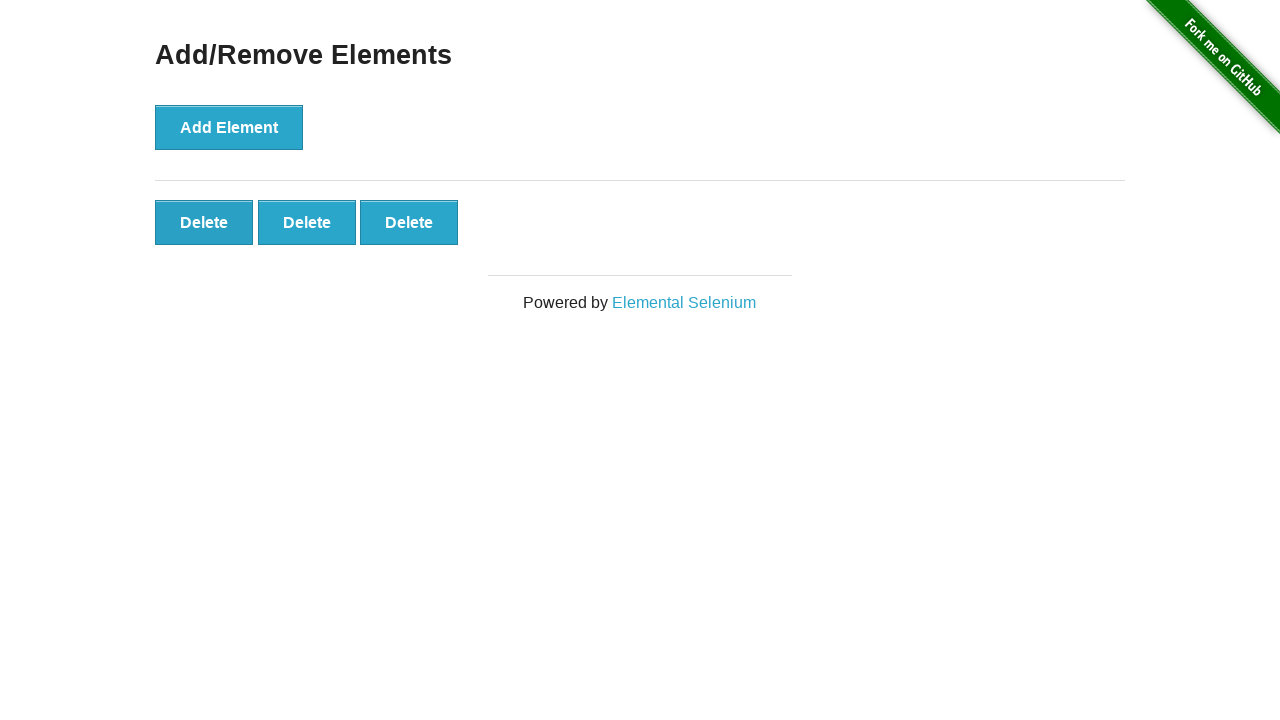

Clicked delete button to remove element (iteration 8/10) at (204, 222) on xpath=//*[text()='Delete'] >> nth=0
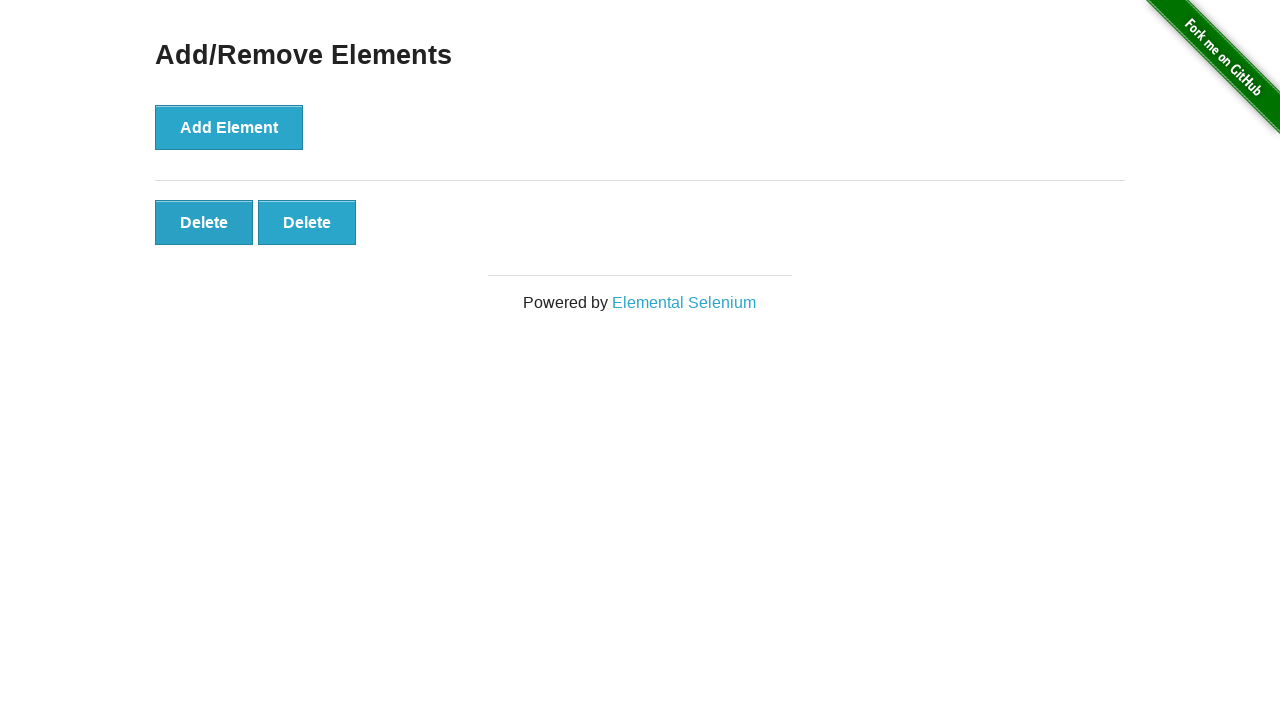

Clicked delete button to remove element (iteration 9/10) at (204, 222) on xpath=//*[text()='Delete'] >> nth=0
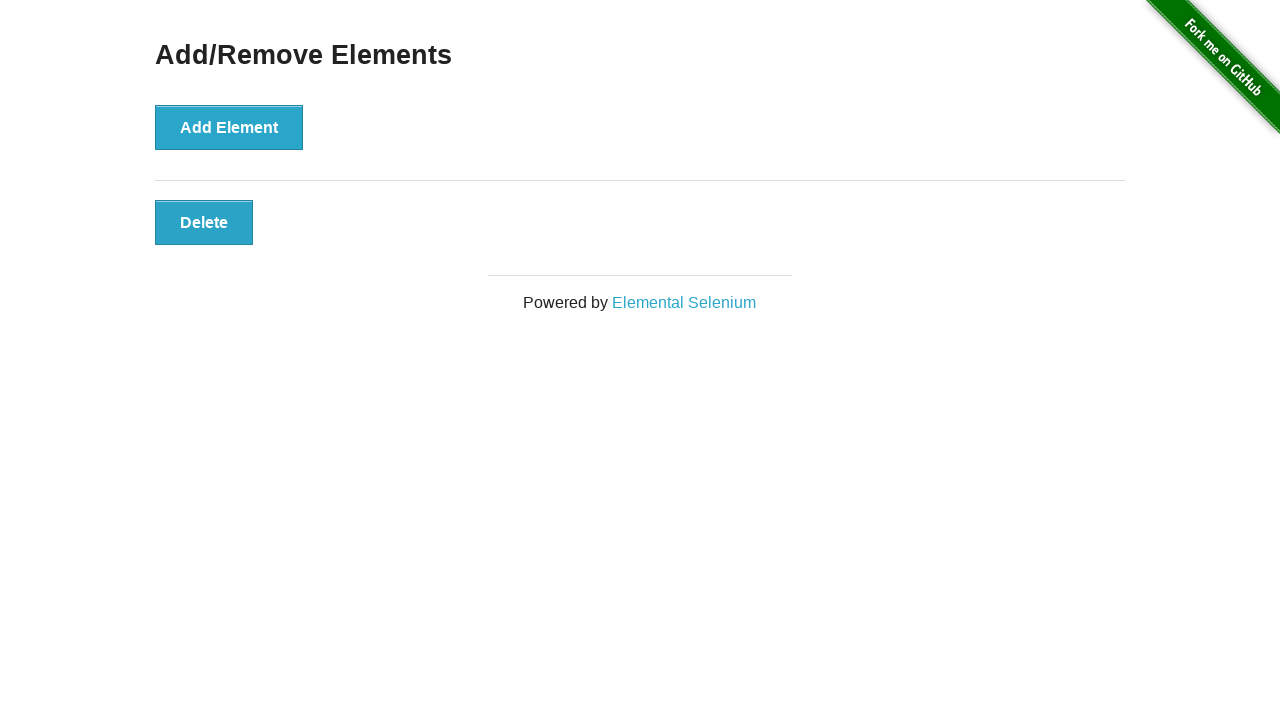

Clicked delete button to remove element (iteration 10/10) at (204, 222) on xpath=//*[text()='Delete'] >> nth=0
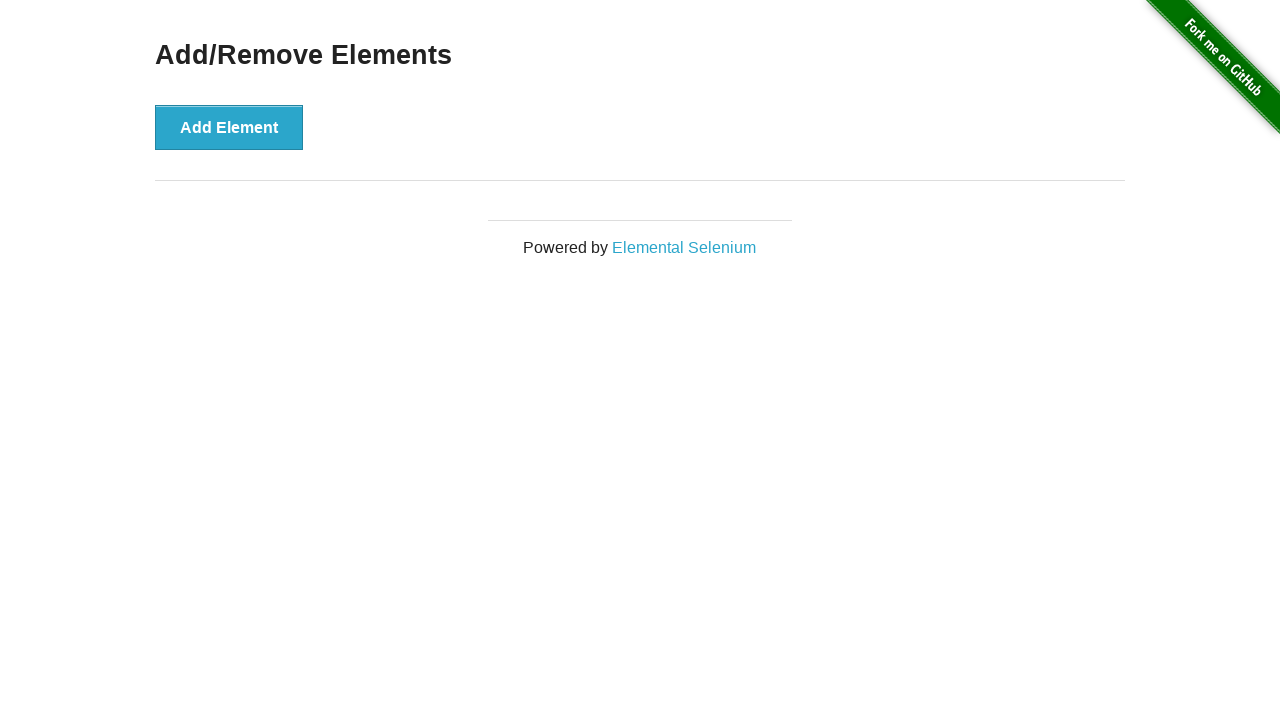

Verified all delete buttons have been removed
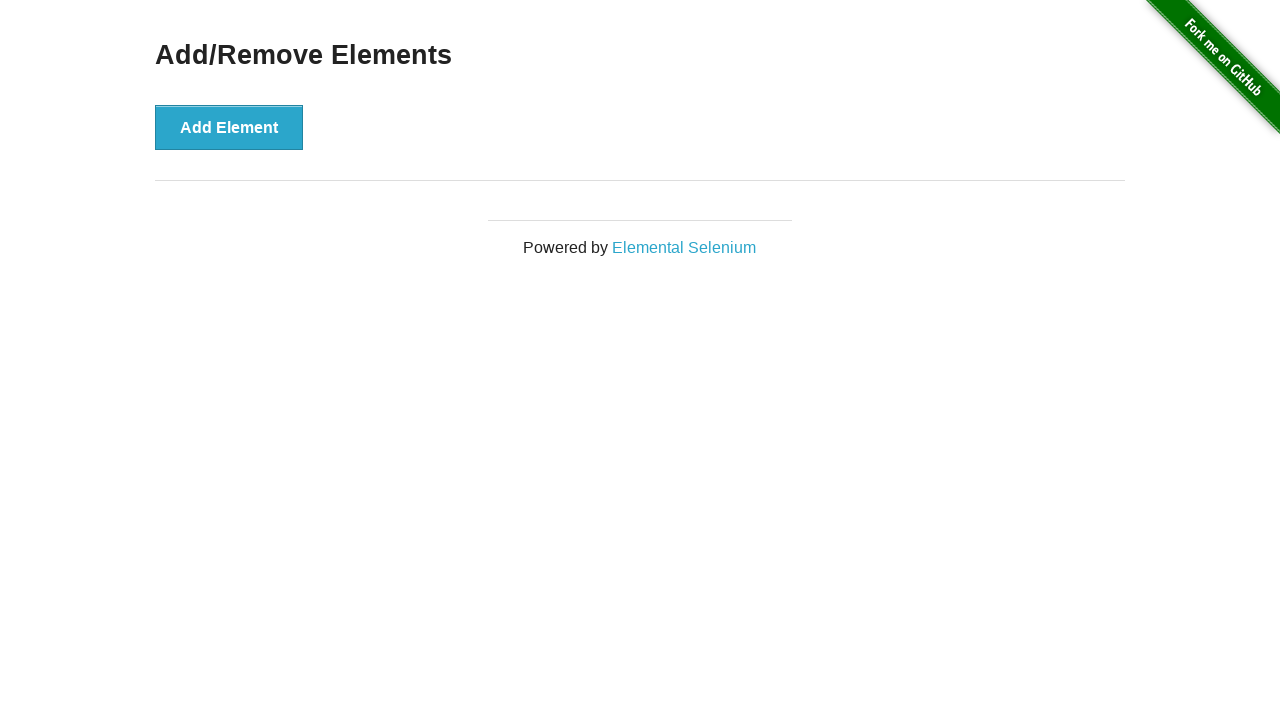

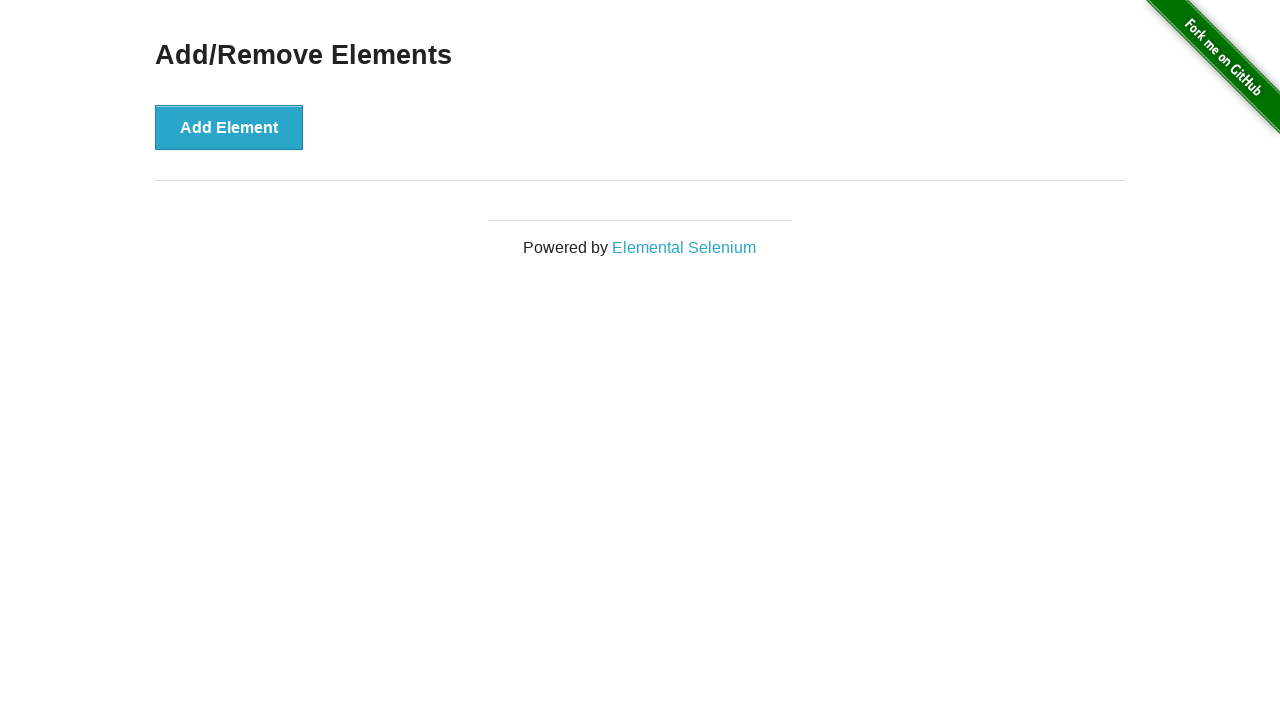